Tests date picker functionality by opening the date picker and navigating through months/years to select a specific date (September 18, 2026)

Starting URL: https://testautomationpractice.blogspot.com/

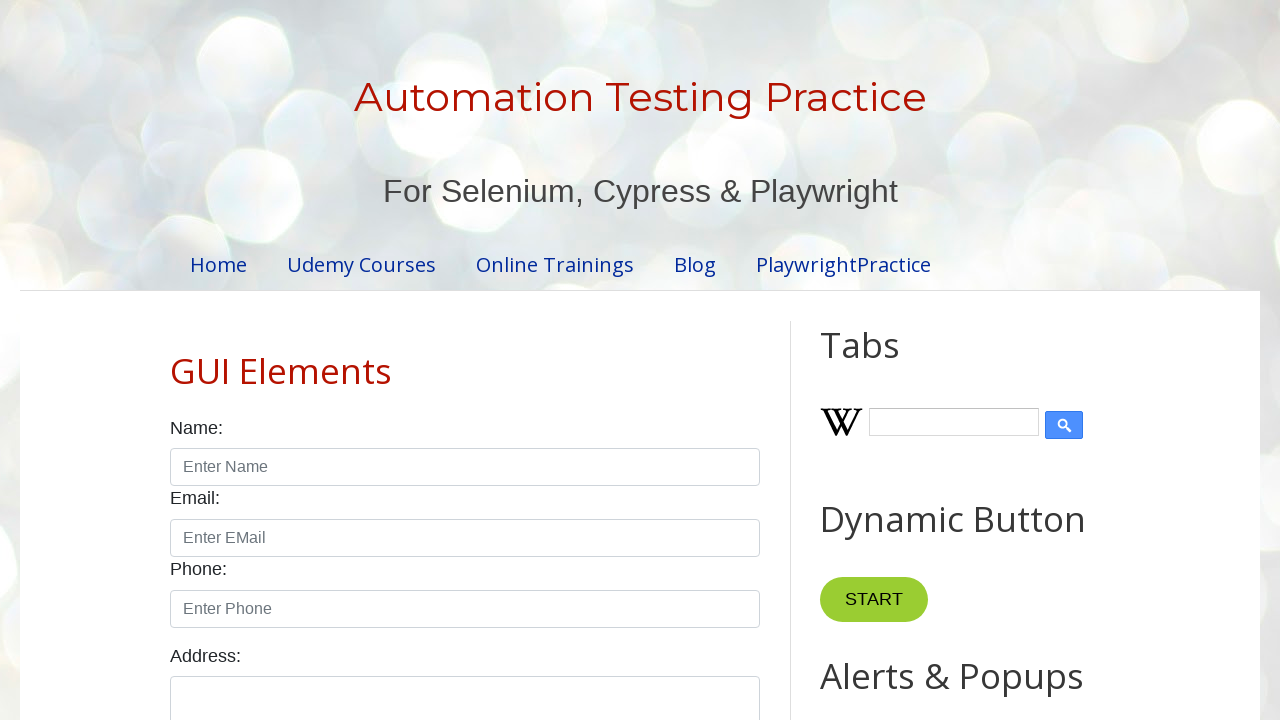

Clicked on date picker to open it at (515, 360) on #datepicker
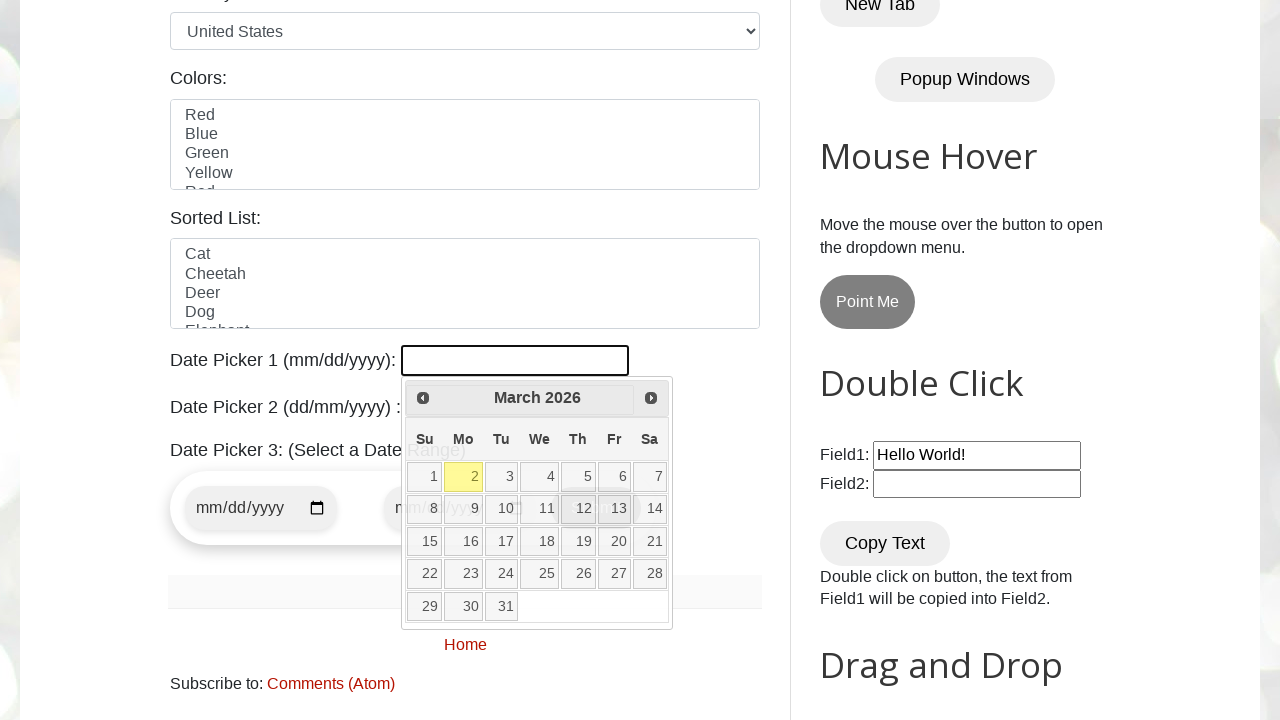

Retrieved locators for year, month, and next navigation button
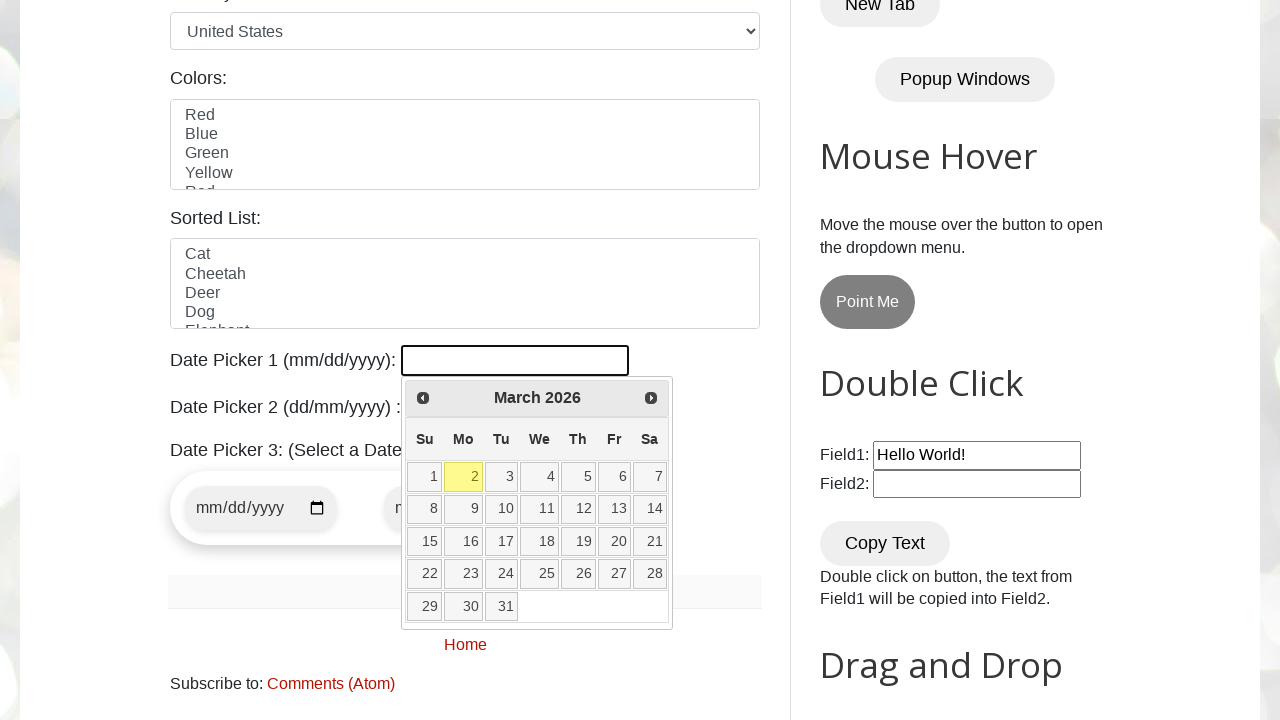

Navigated to next month (currently at March 2026) at (651, 398) on xpath=//span[text()="Next"]
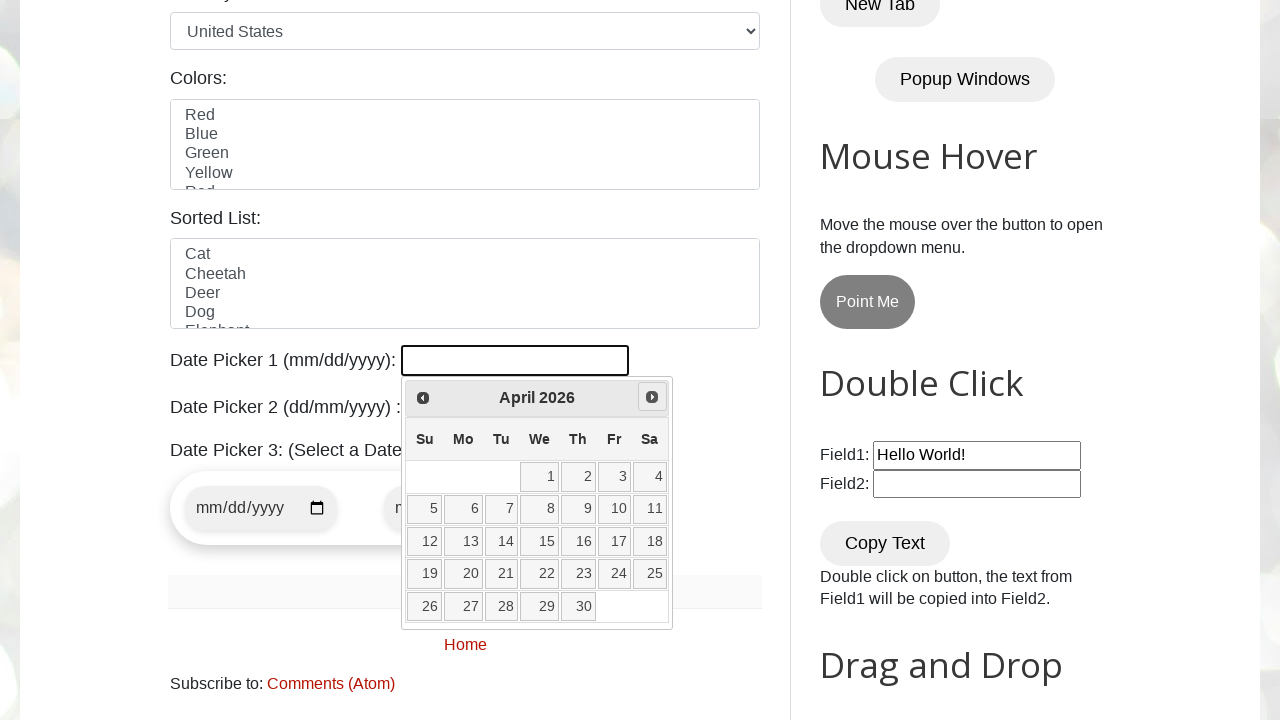

Navigated to next month (currently at April 2026) at (652, 397) on xpath=//span[text()="Next"]
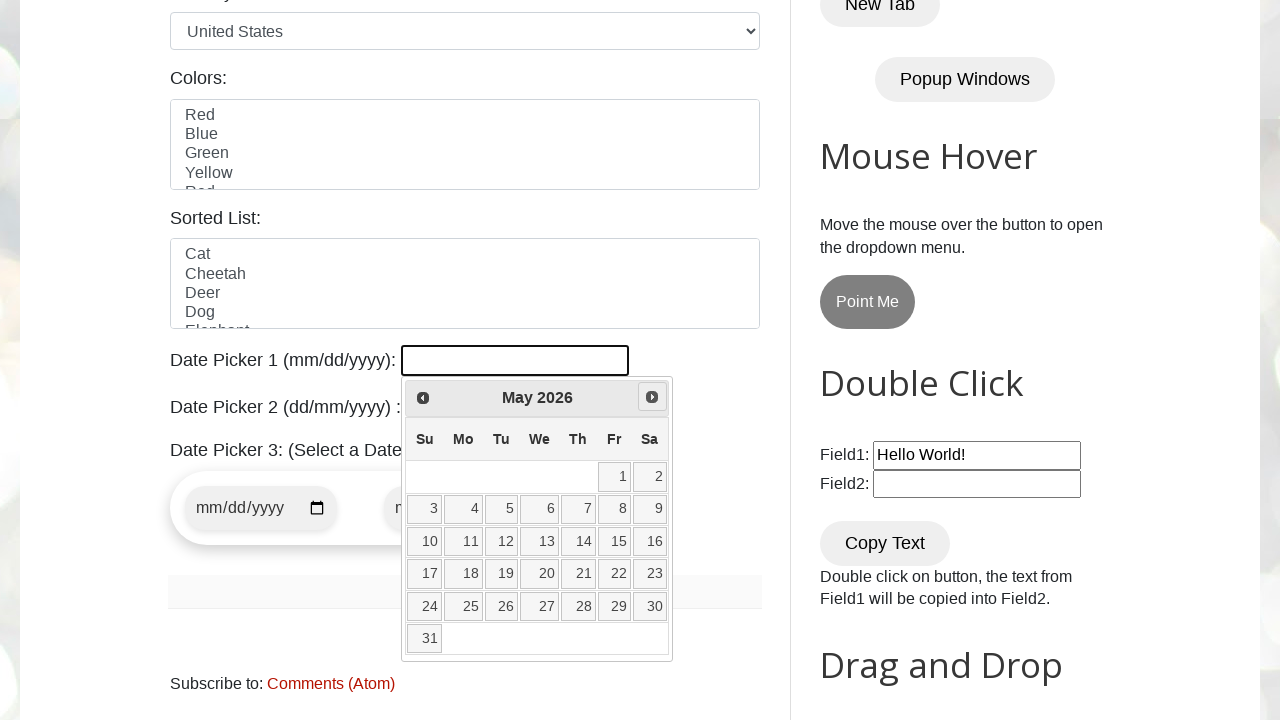

Navigated to next month (currently at May 2026) at (652, 397) on xpath=//span[text()="Next"]
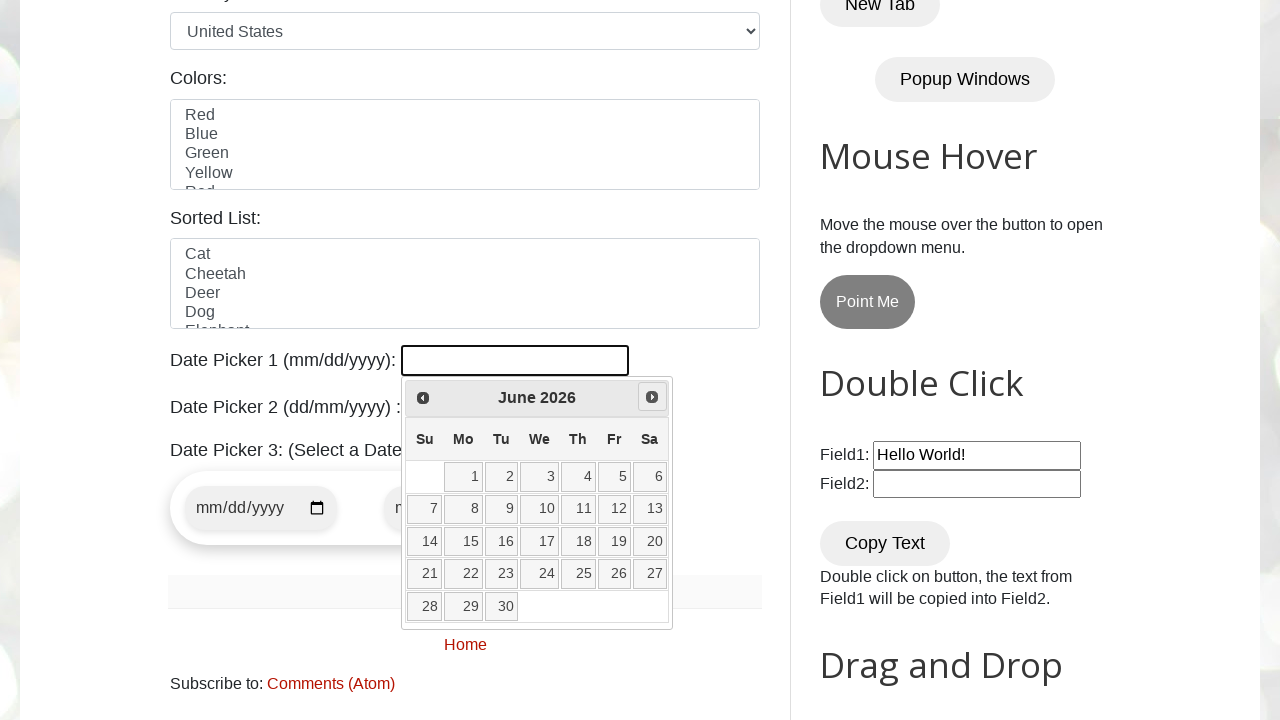

Navigated to next month (currently at June 2026) at (652, 397) on xpath=//span[text()="Next"]
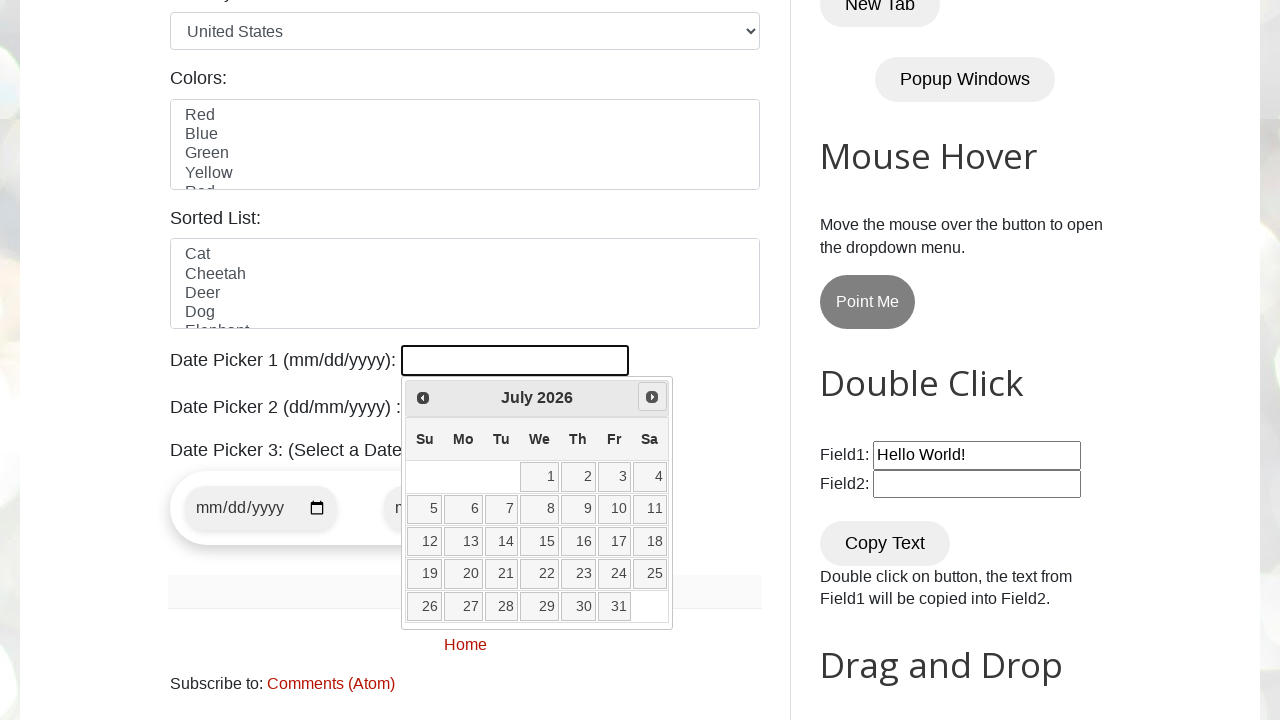

Navigated to next month (currently at July 2026) at (652, 397) on xpath=//span[text()="Next"]
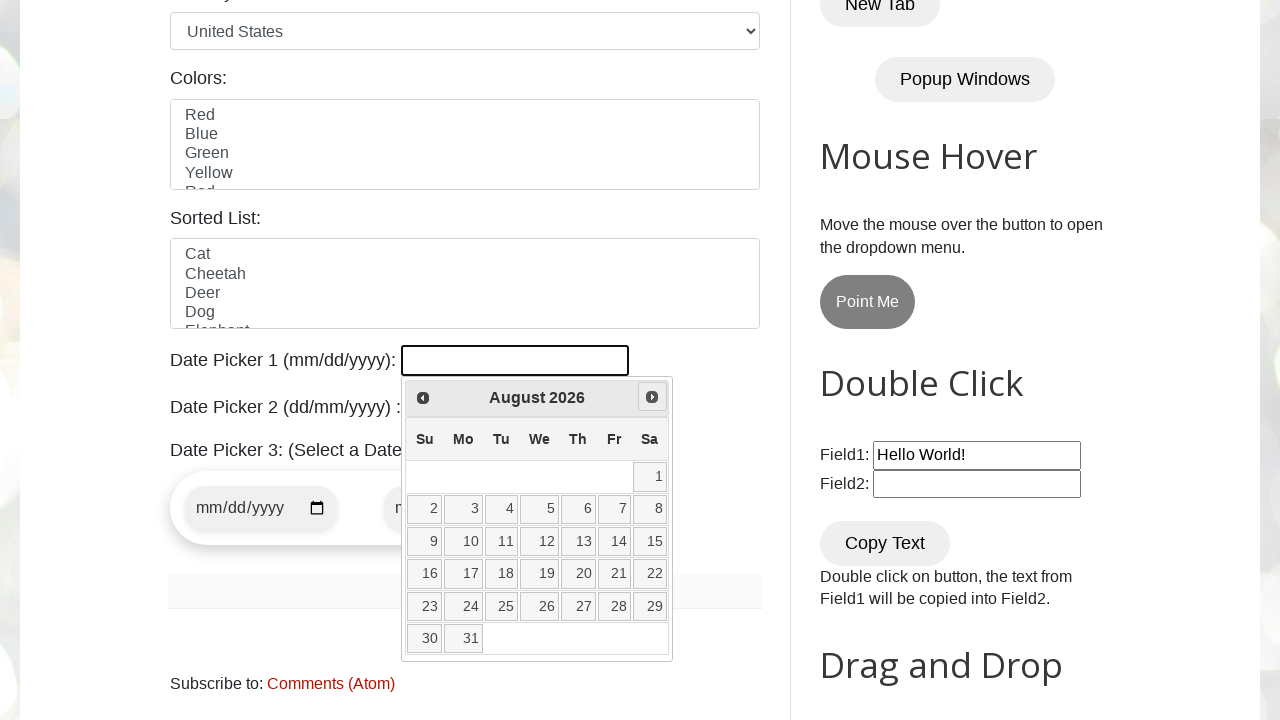

Navigated to next month (currently at August 2026) at (652, 397) on xpath=//span[text()="Next"]
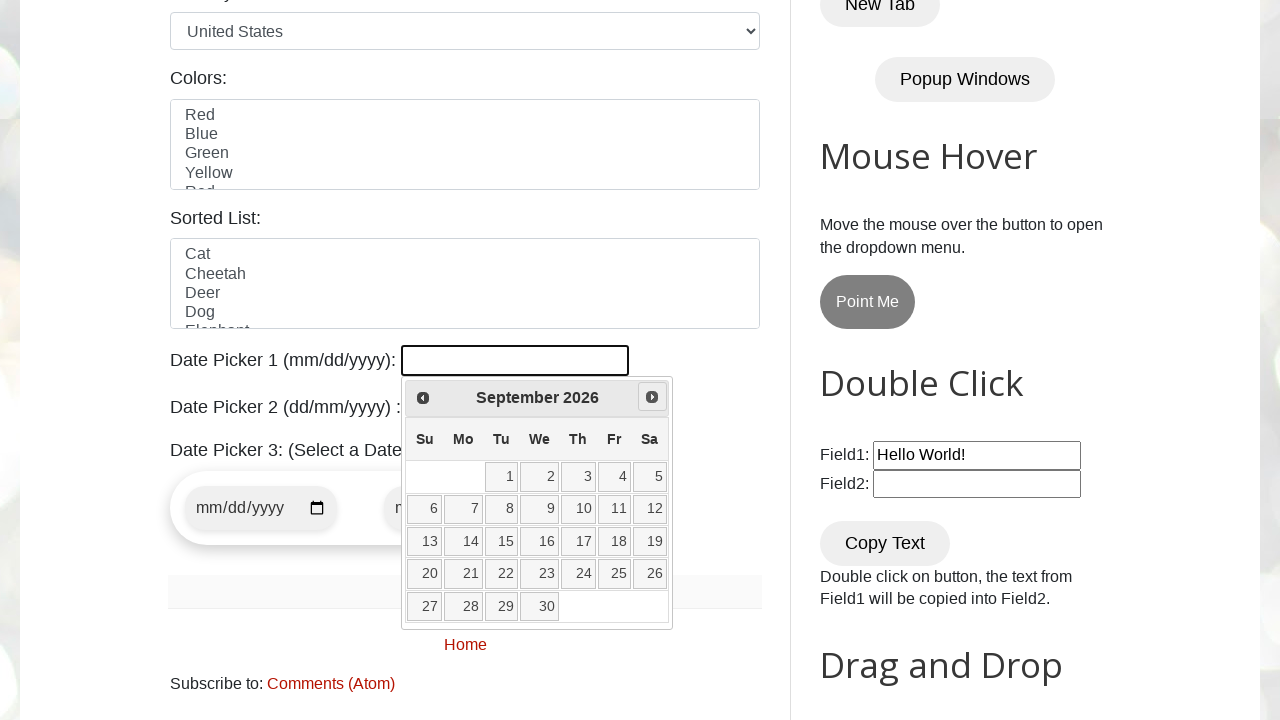

Selected day 18 in the date picker at (614, 542) on td a.ui-state-default:text-is("18")
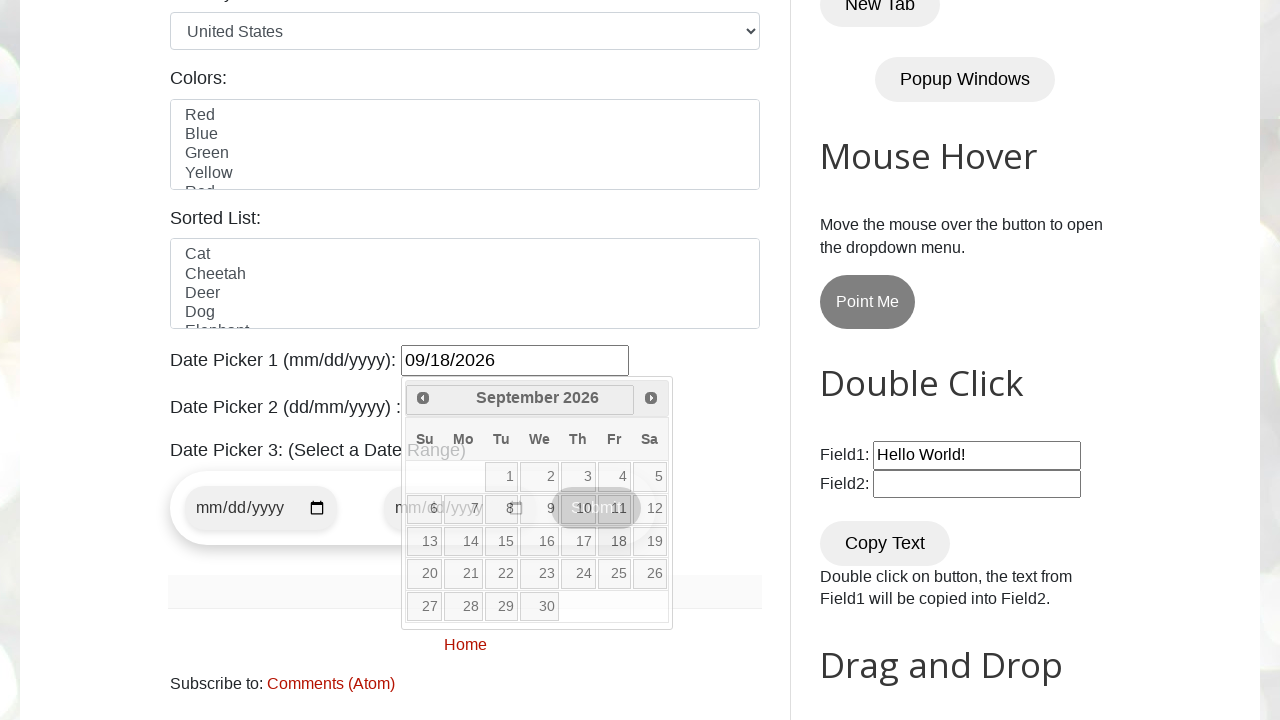

Waited for date selection to complete
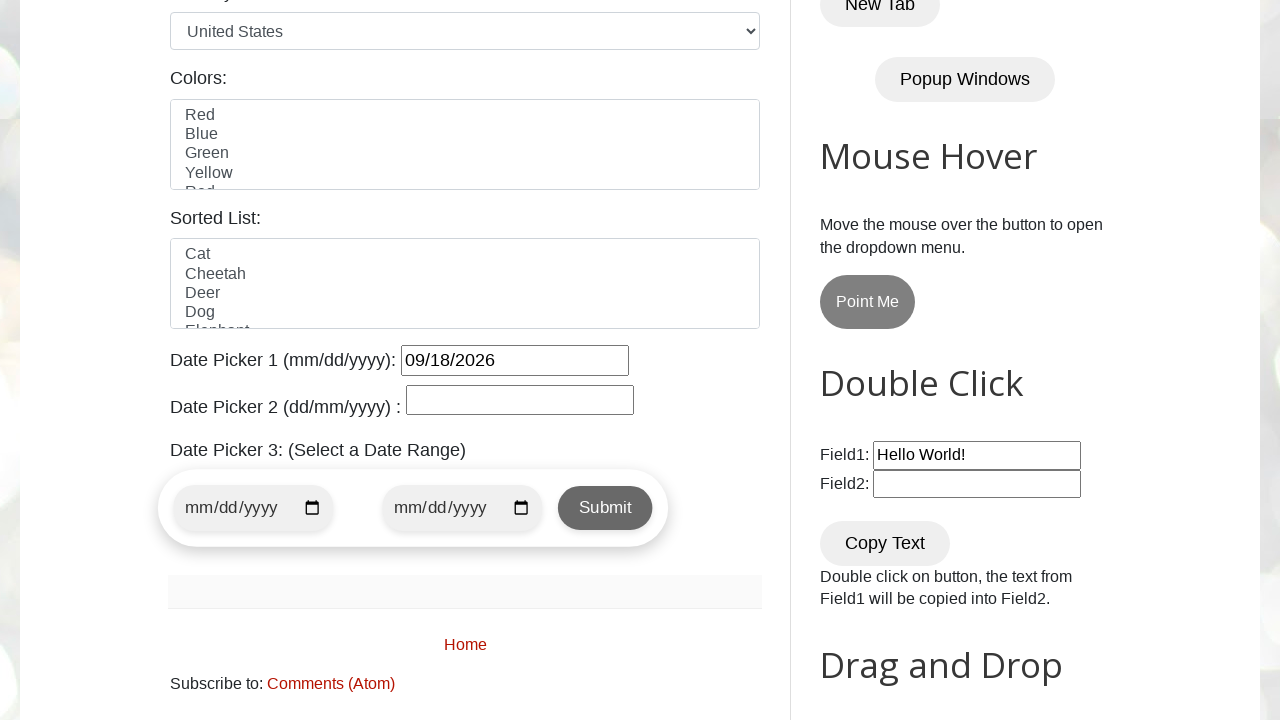

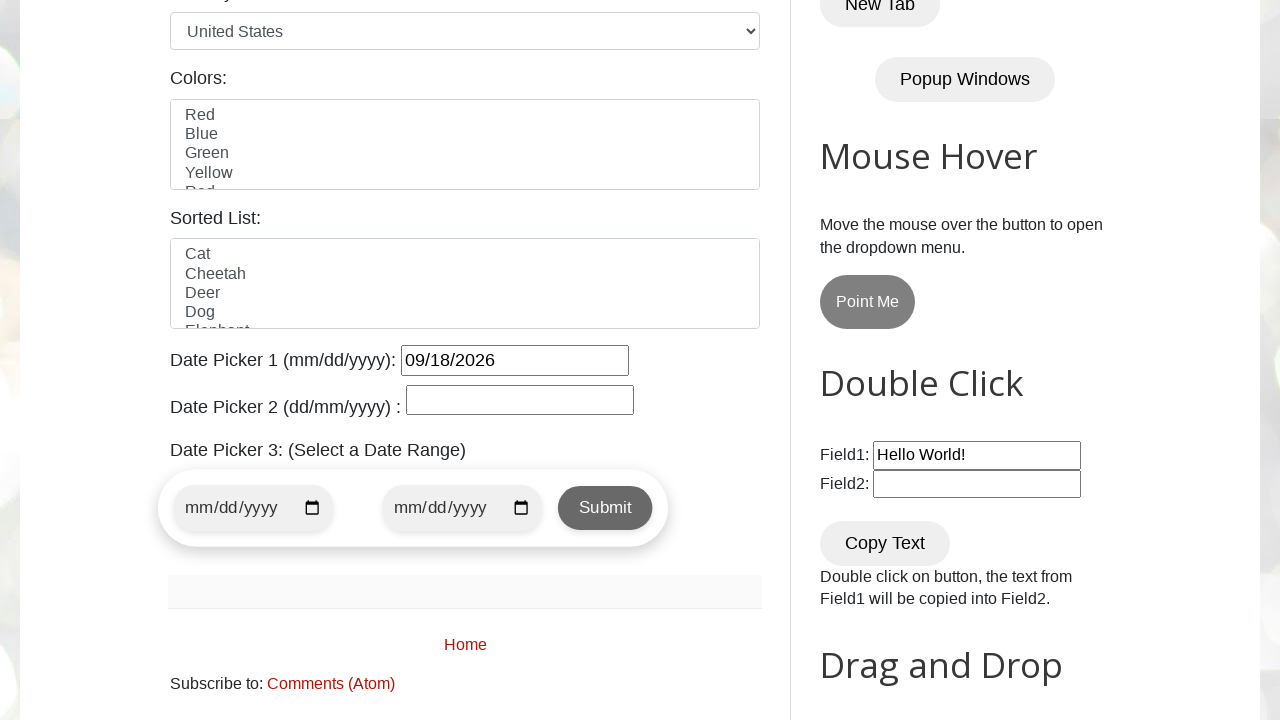